Tests JavaScript prompt alert functionality by clicking the prompt button, entering text into the alert, accepting it, and verifying the result is displayed

Starting URL: https://practice.cydeo.com/javascript_alerts

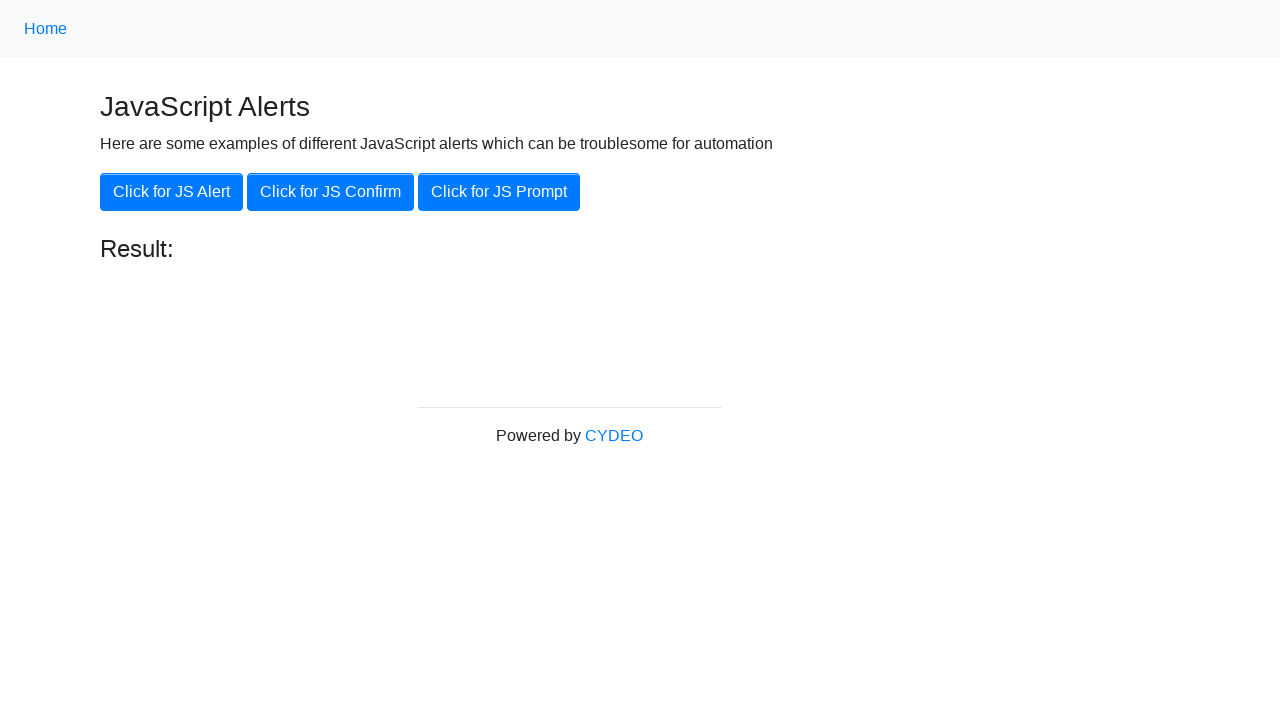

Clicked the JS Prompt button at (499, 192) on xpath=//button[.='Click for JS Prompt']
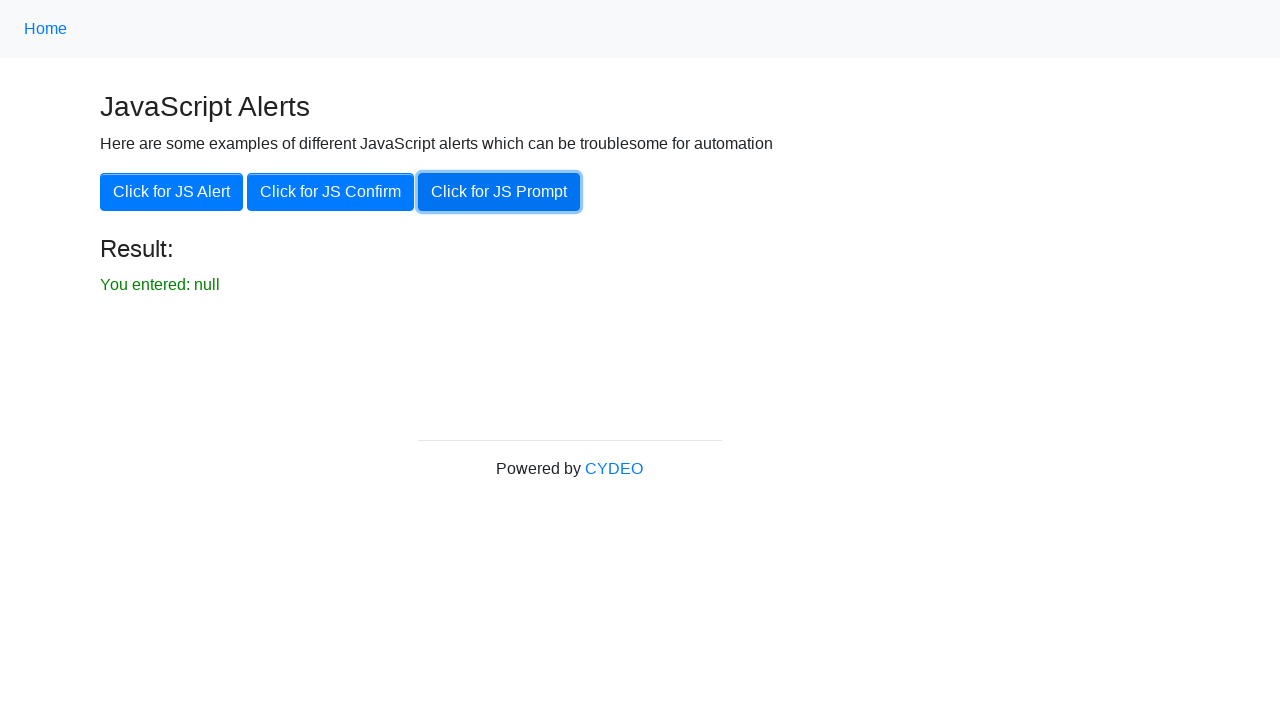

Set up dialog handler to accept prompt with text 'hello'
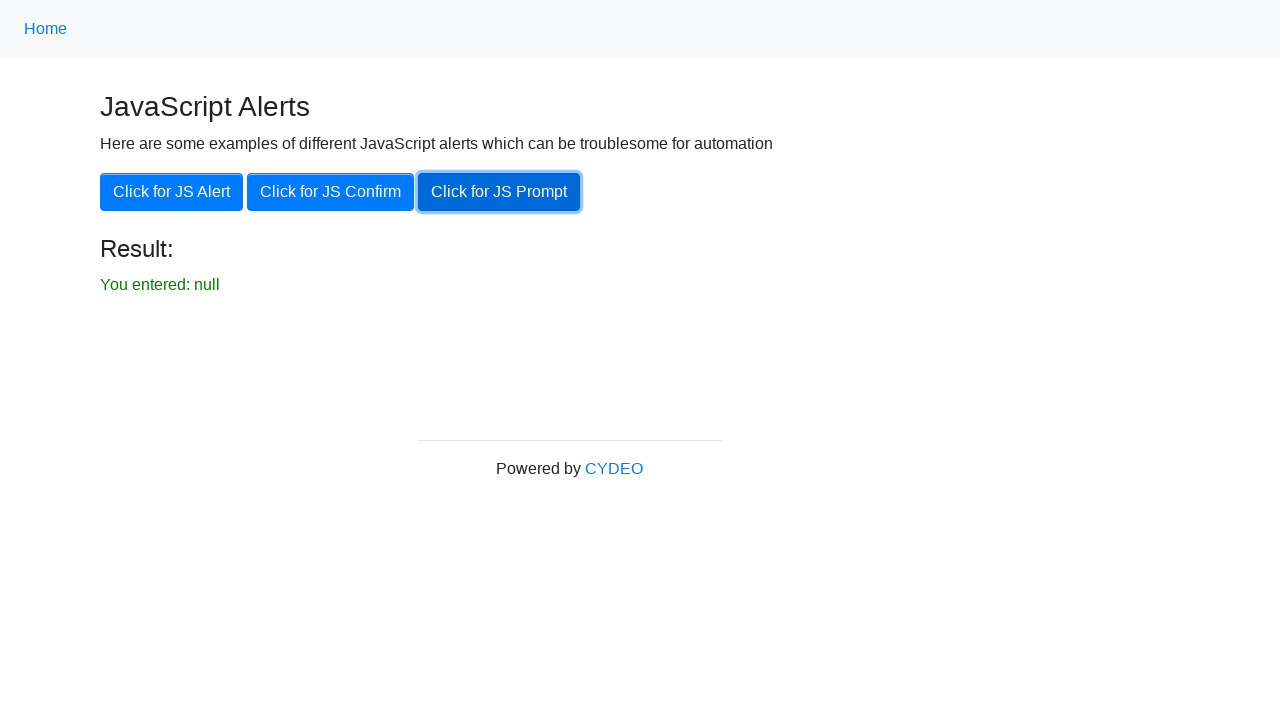

Clicked the JS Prompt button to trigger the prompt dialog at (499, 192) on xpath=//button[.='Click for JS Prompt']
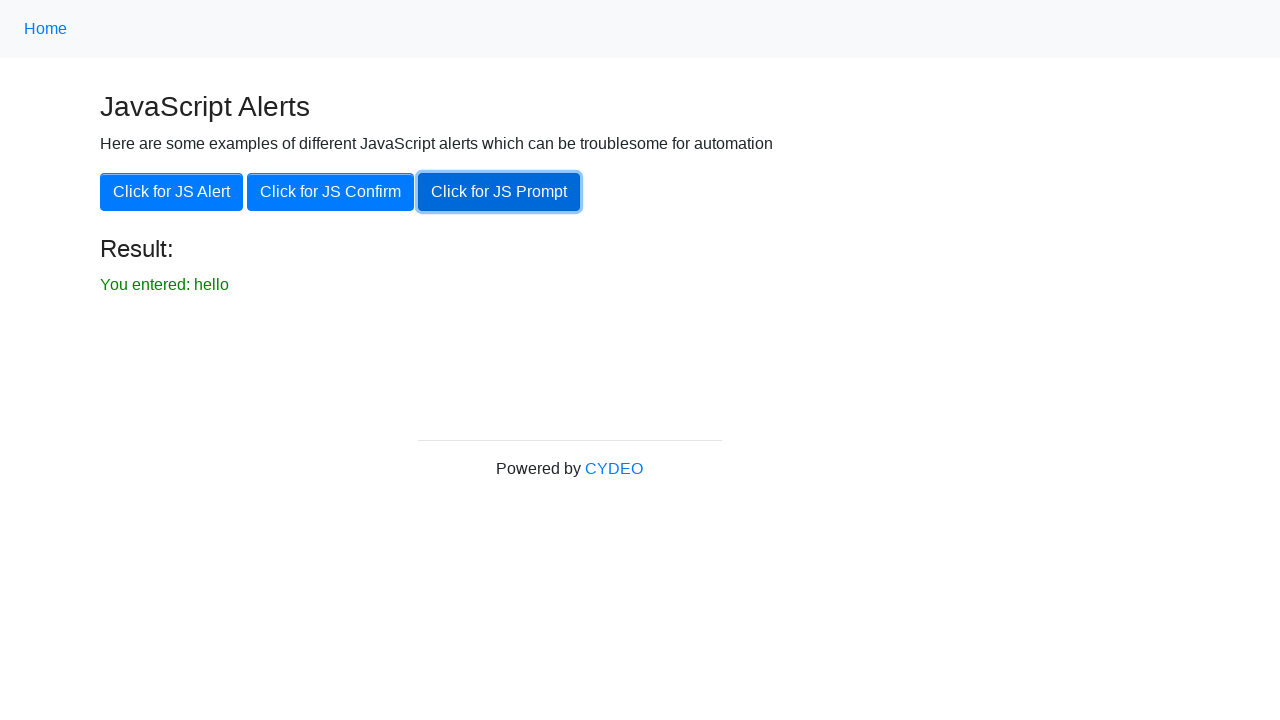

Result text is now displayed on the page
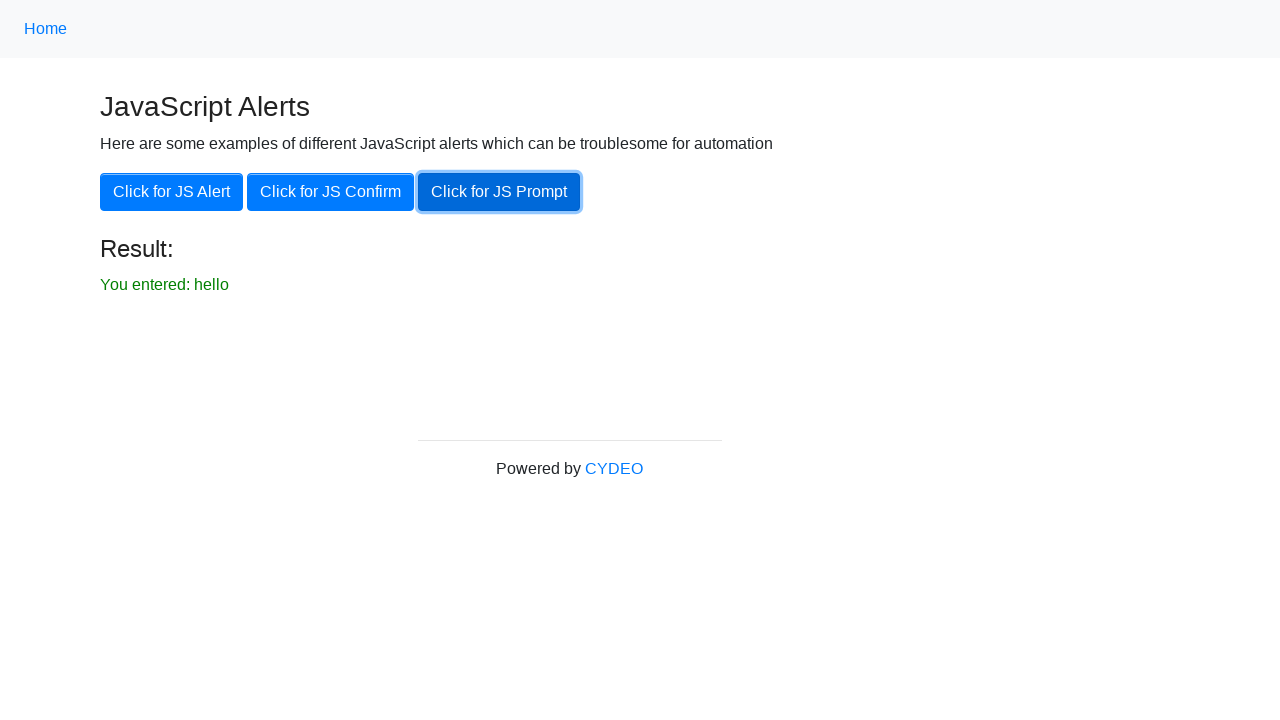

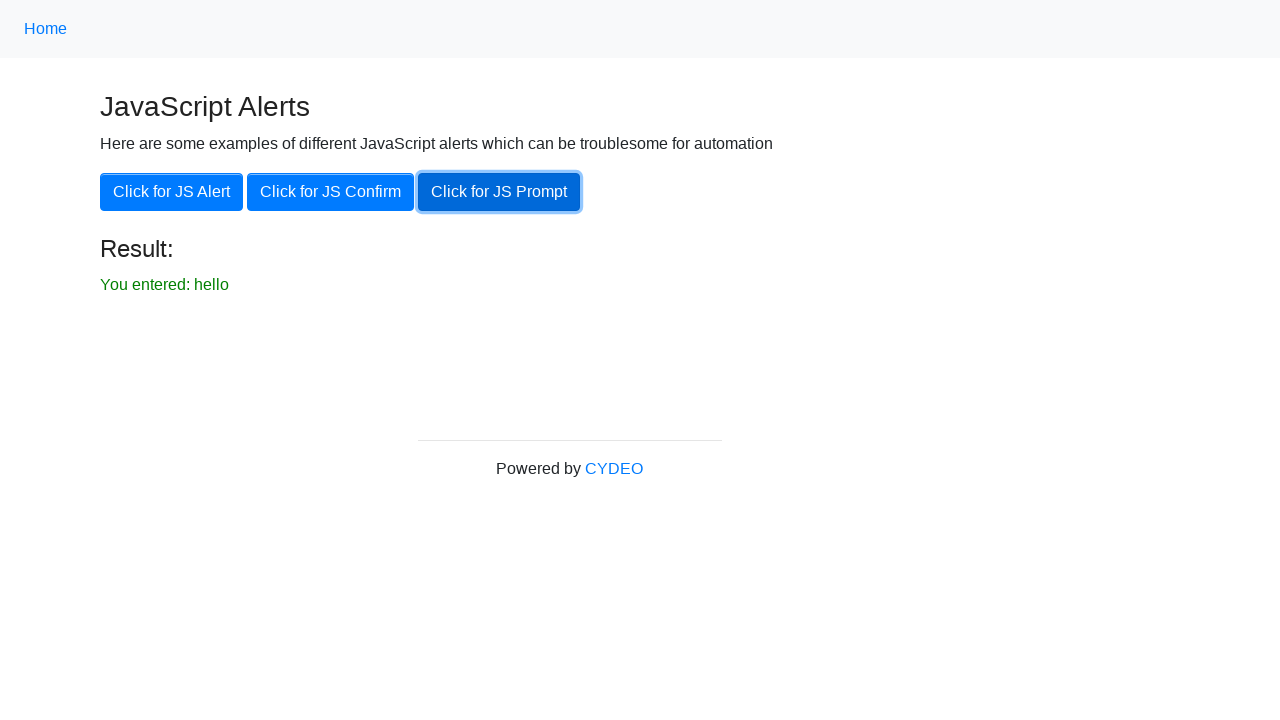